Tests link clicking functionality by navigating to a demo page and clicking a link that contains "Ho" in its text (partial link text matching)

Starting URL: https://demoqa.com/links

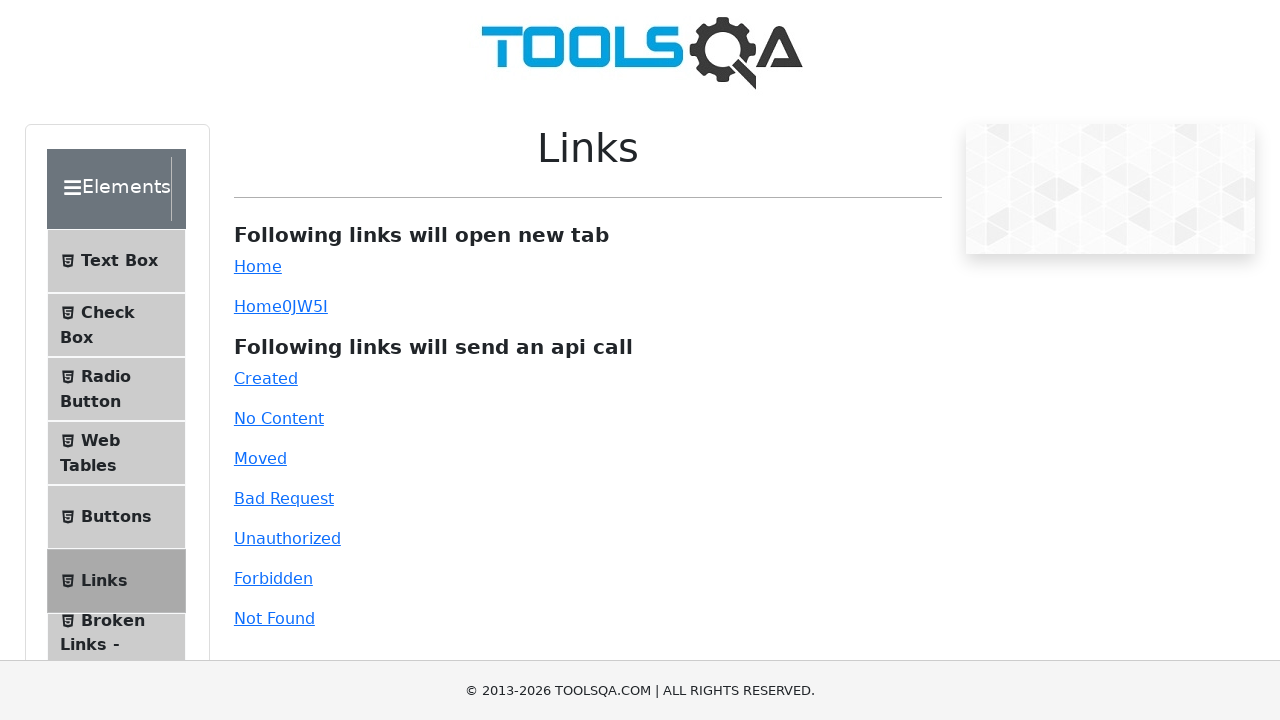

Navigated to demo links page at https://demoqa.com/links
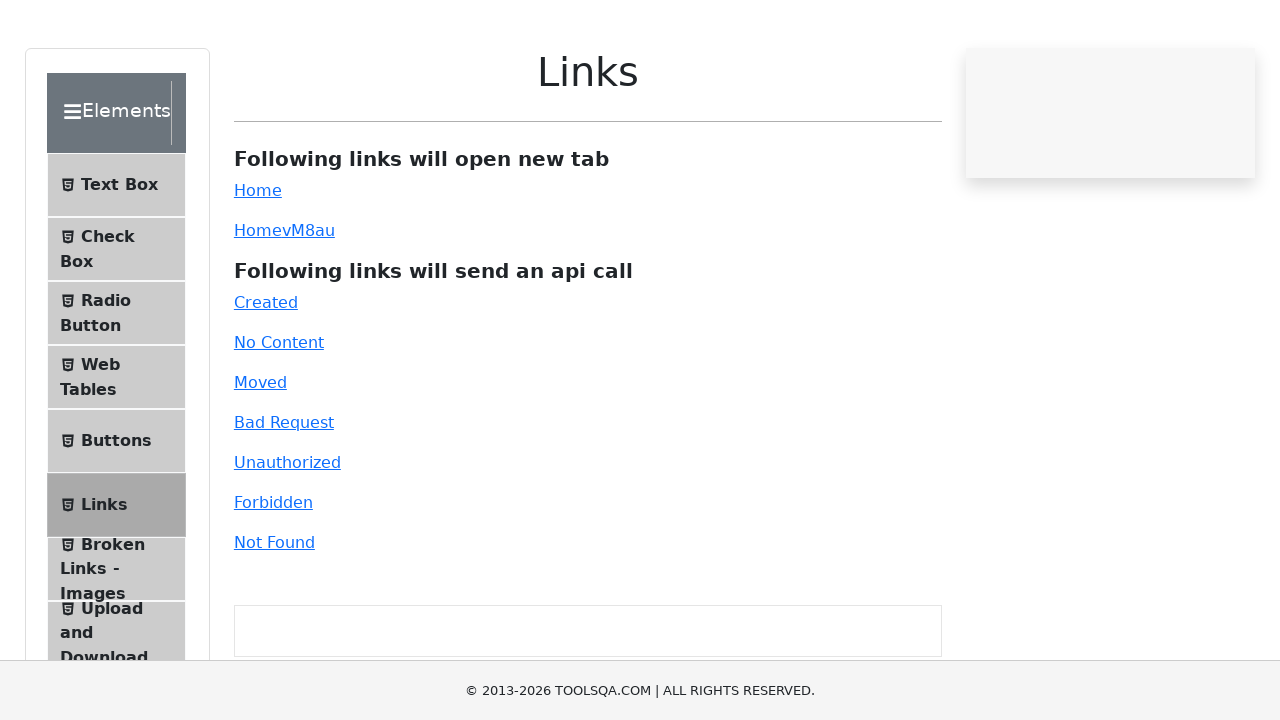

Clicked link containing 'Ho' text (partial match) at (258, 266) on a:text-matches('Ho', 'i')
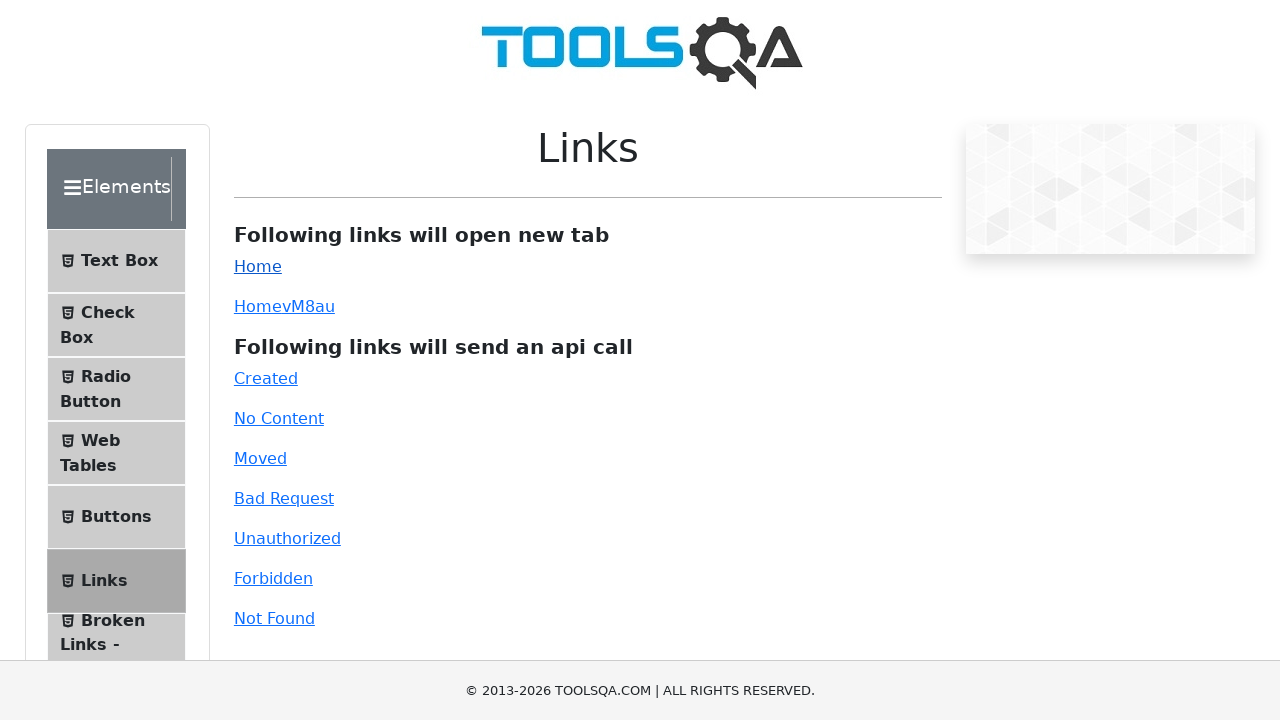

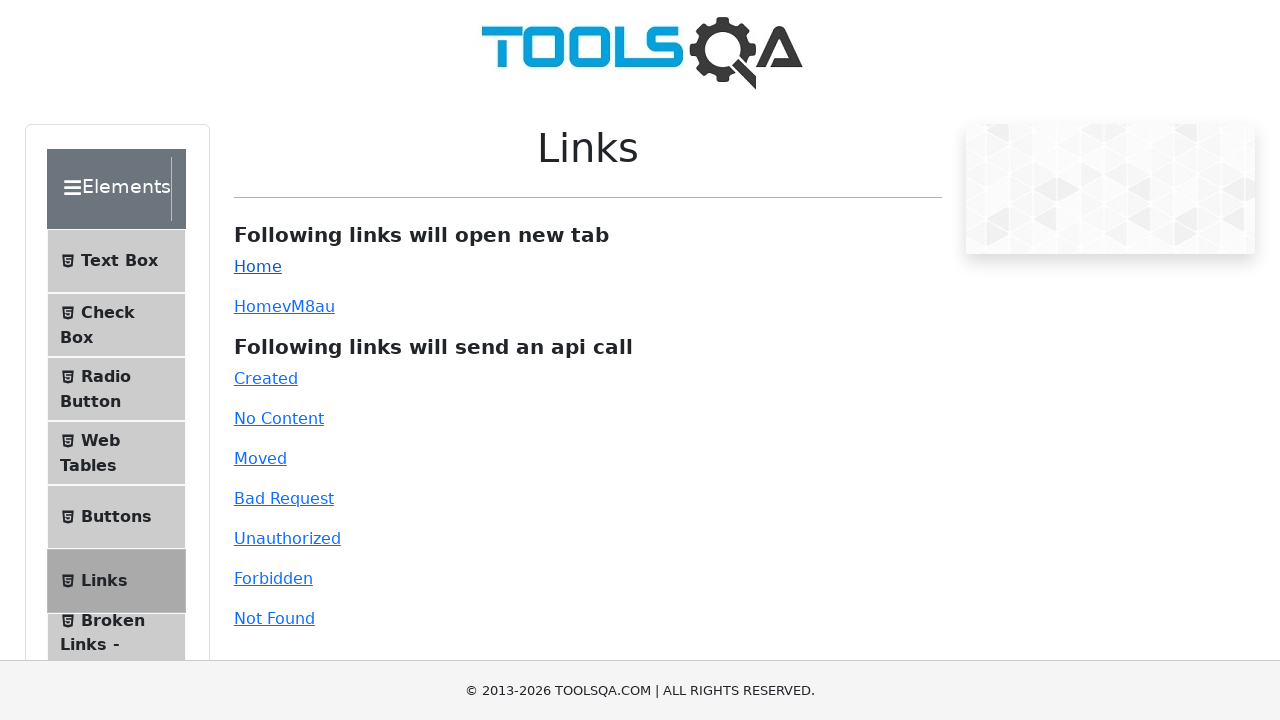